Tests that the todo count displays the correct number of items as todos are added

Starting URL: https://demo.playwright.dev/todomvc

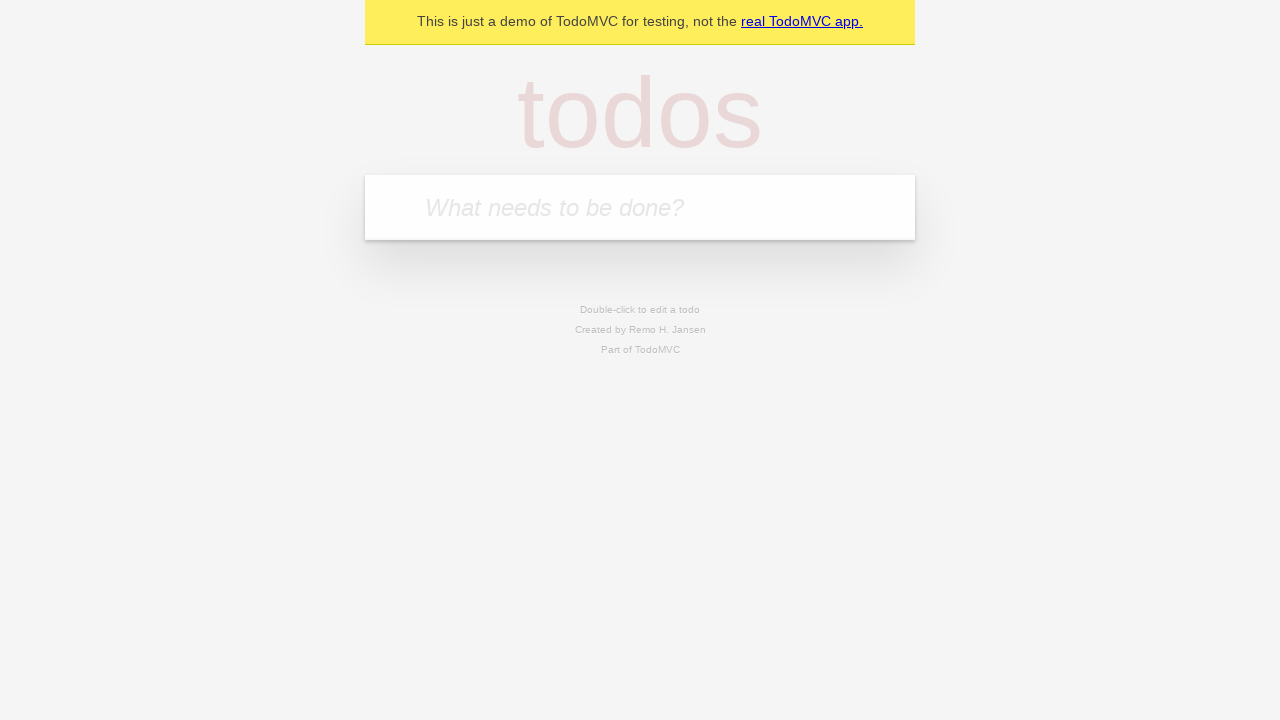

Filled todo input with 'buy some cheese' on internal:attr=[placeholder="What needs to be done?"i]
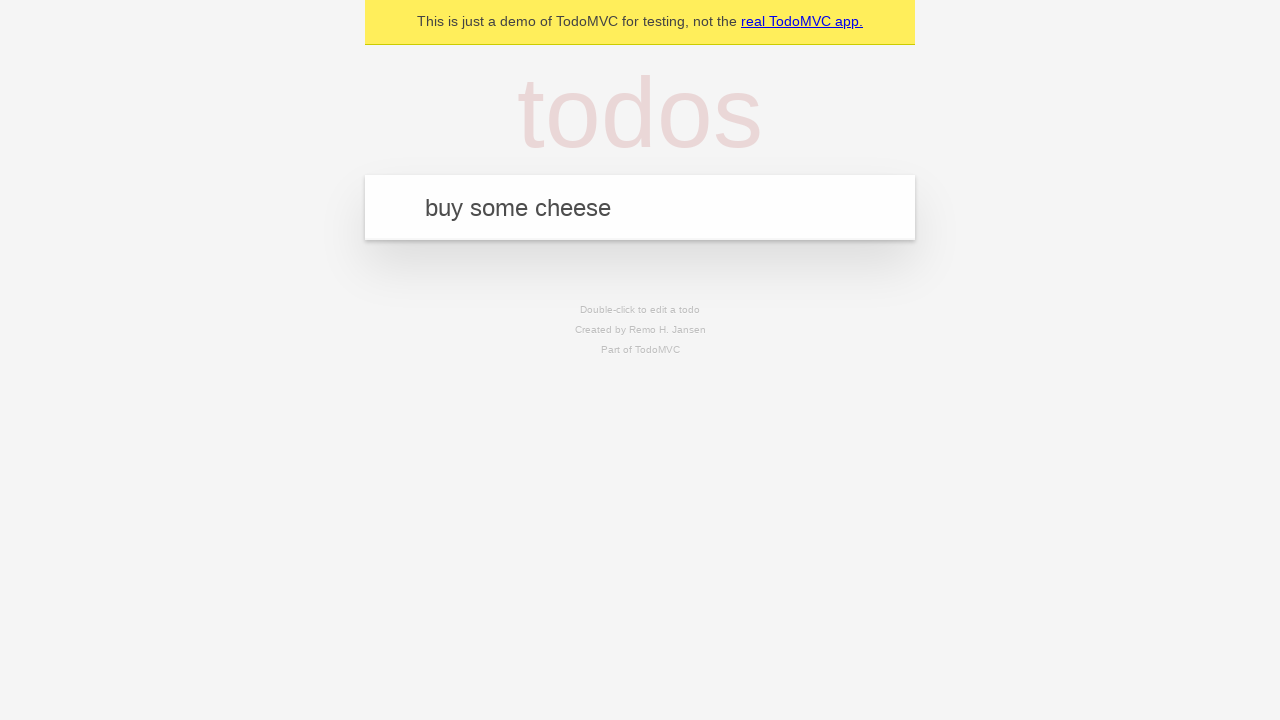

Pressed Enter to add first todo item on internal:attr=[placeholder="What needs to be done?"i]
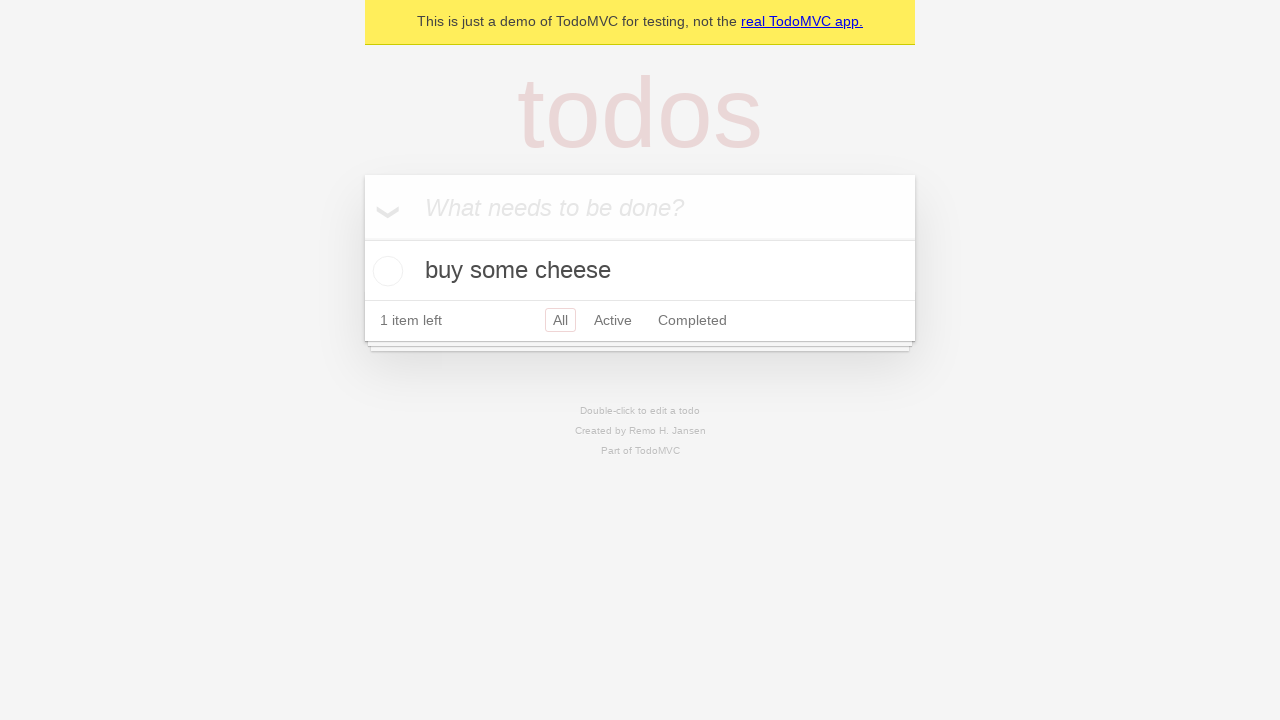

Todo count element appeared
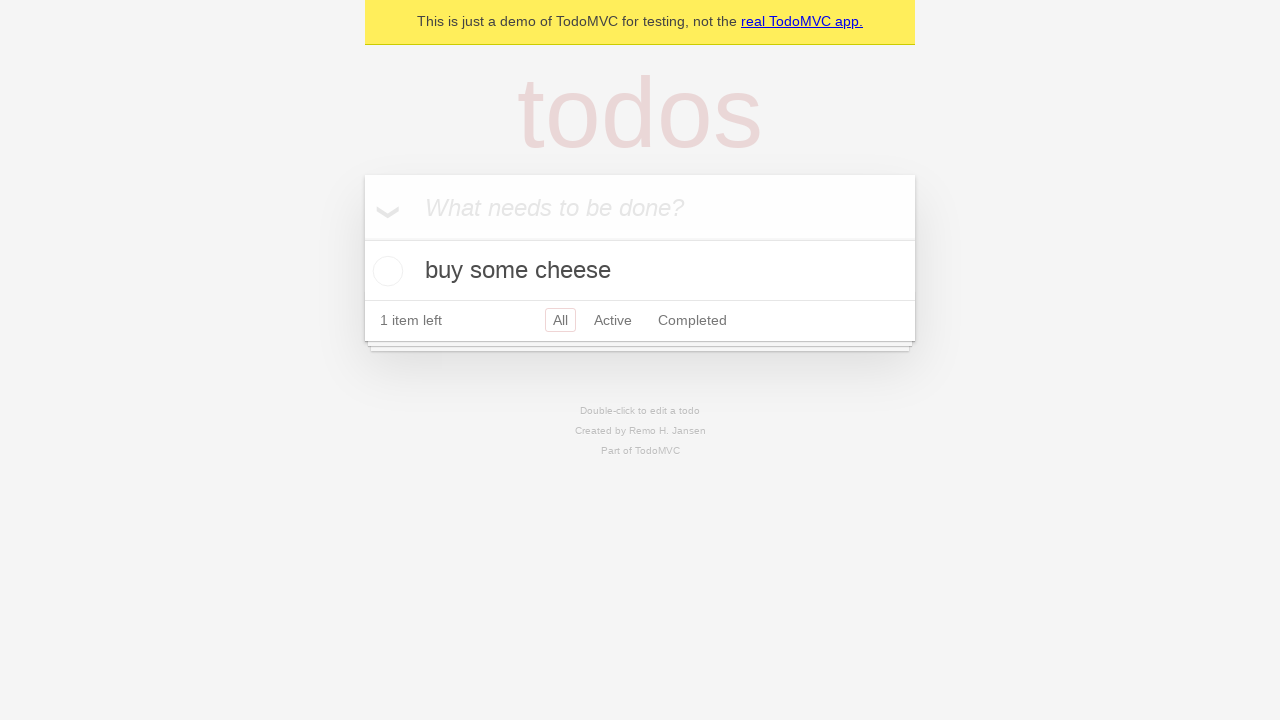

Filled todo input with 'feed the cat' on internal:attr=[placeholder="What needs to be done?"i]
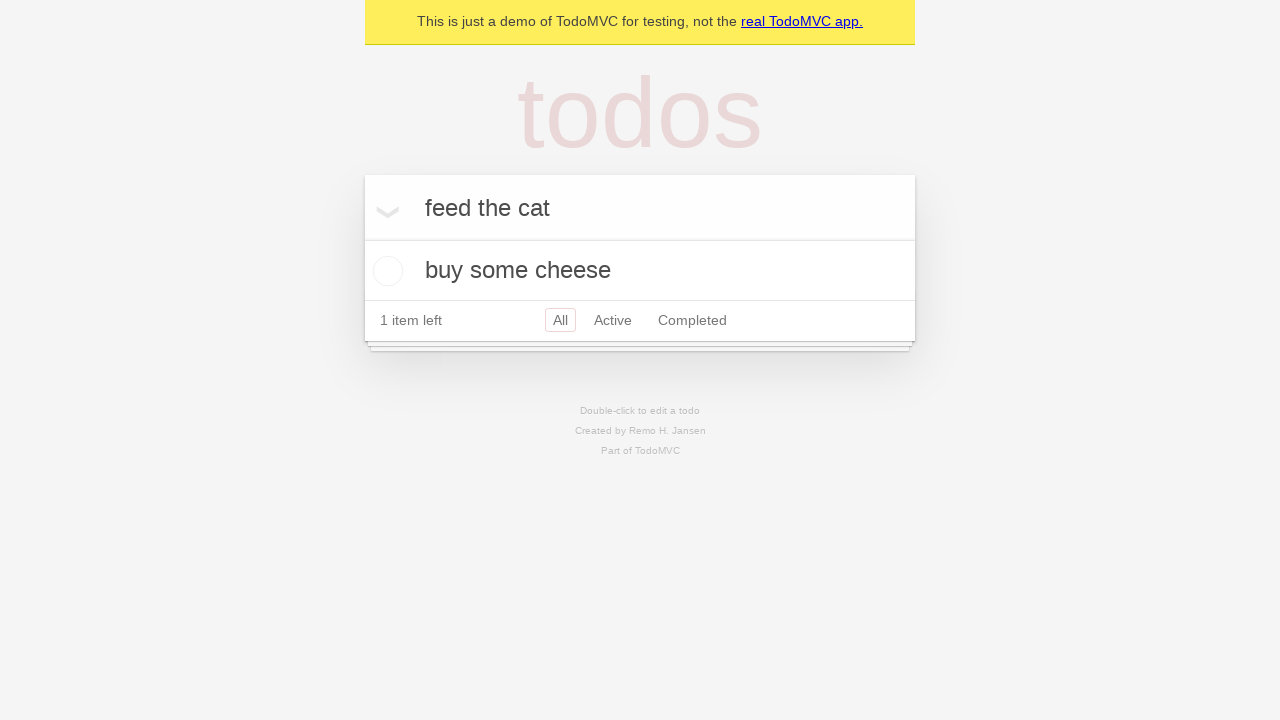

Pressed Enter to add second todo item on internal:attr=[placeholder="What needs to be done?"i]
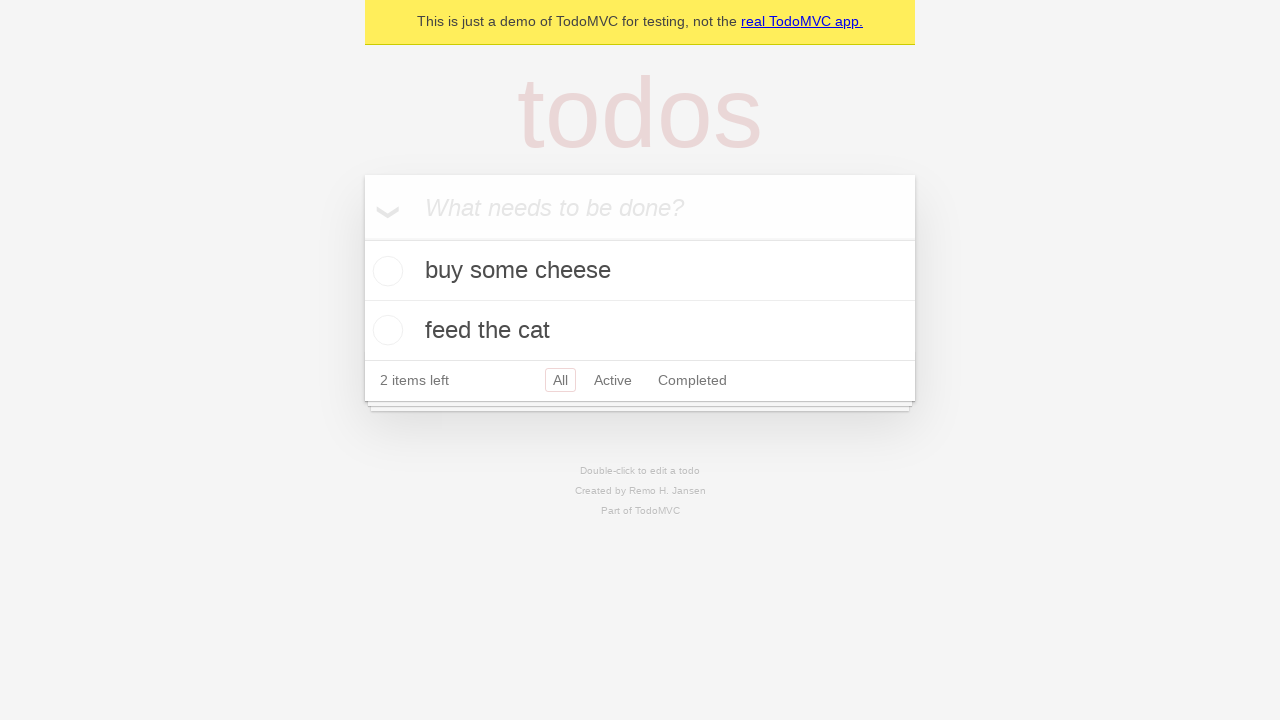

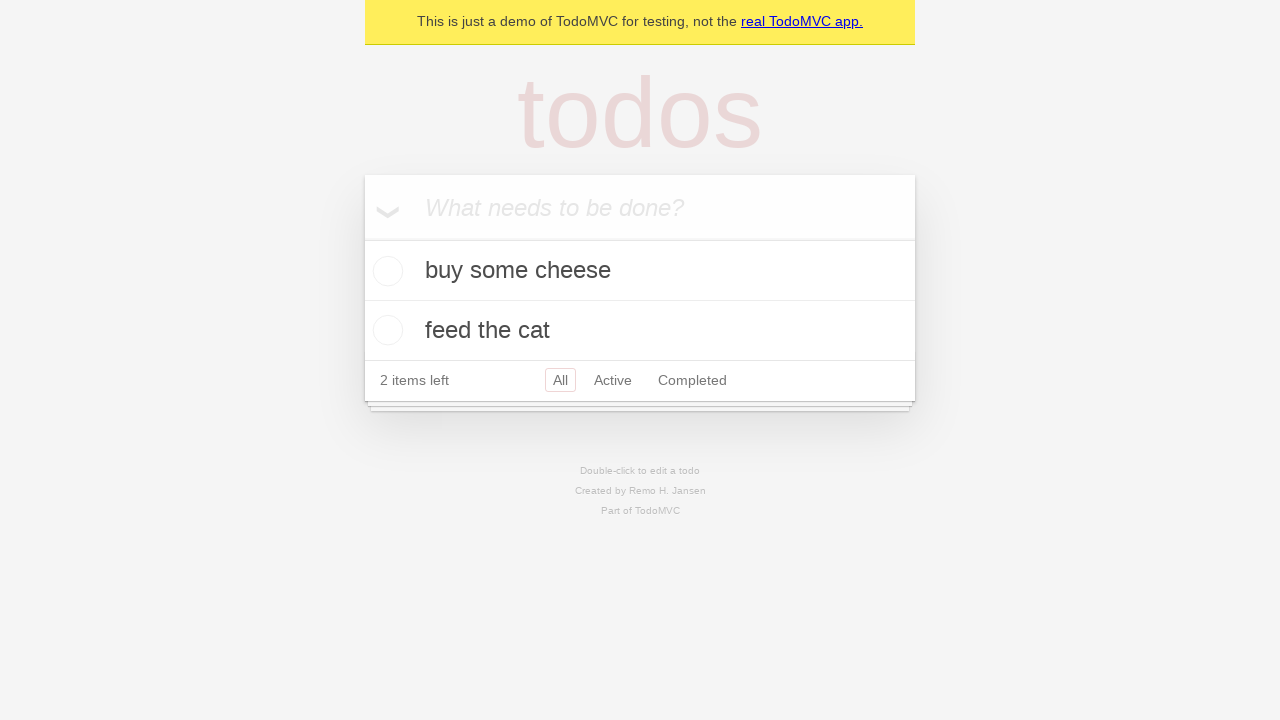